Tests typing text in the search box and then clearing it

Starting URL: https://duckduckgo.com/

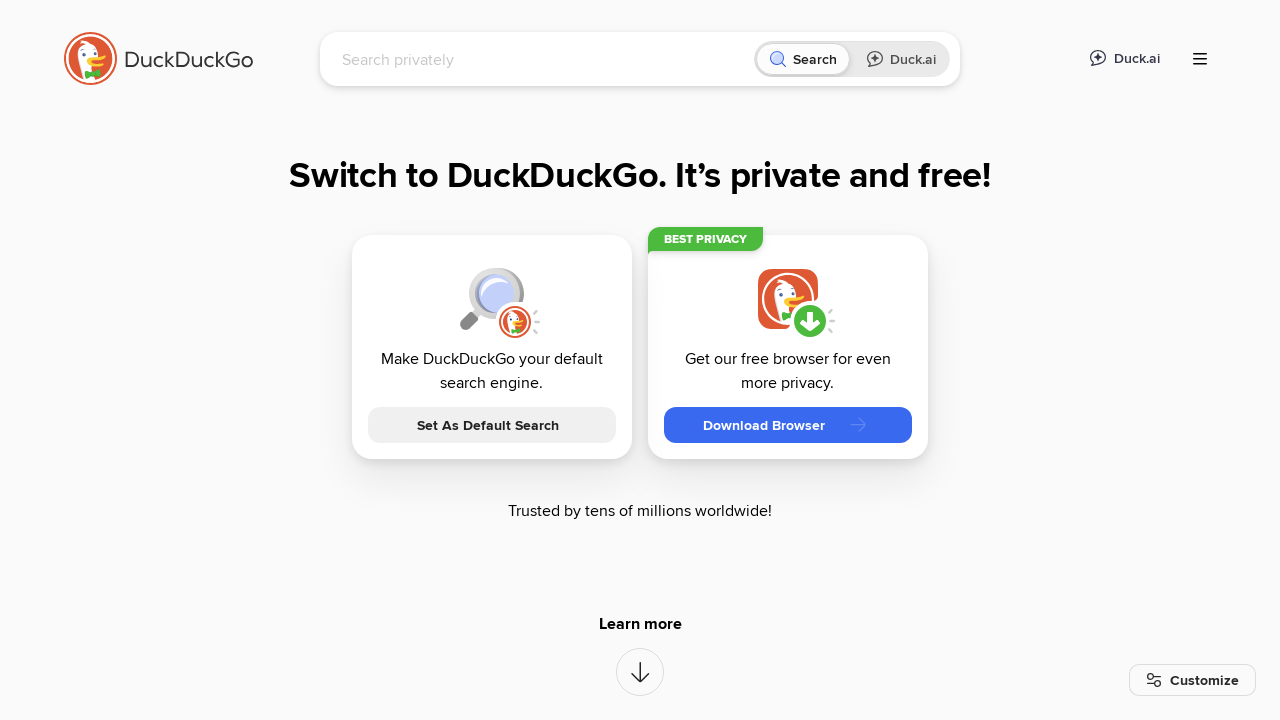

Filled search box with 'Test Clear' on #searchbox_input
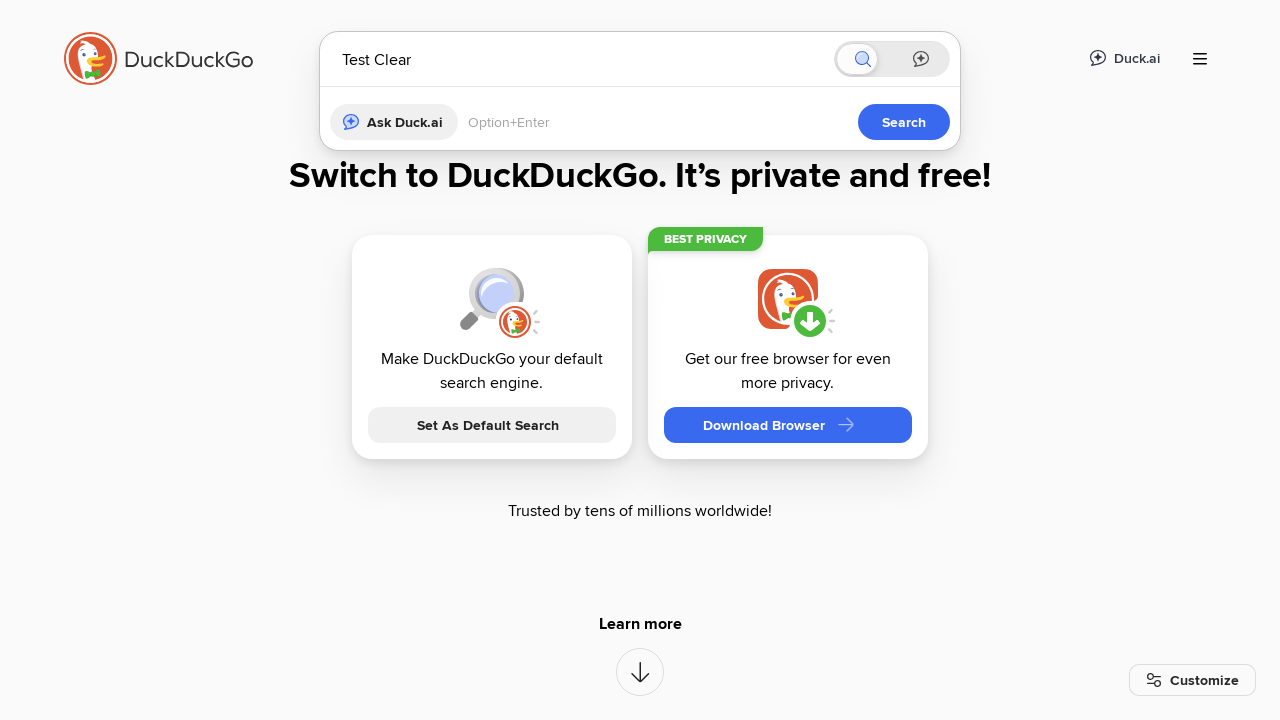

Cleared search box by filling with empty string on #searchbox_input
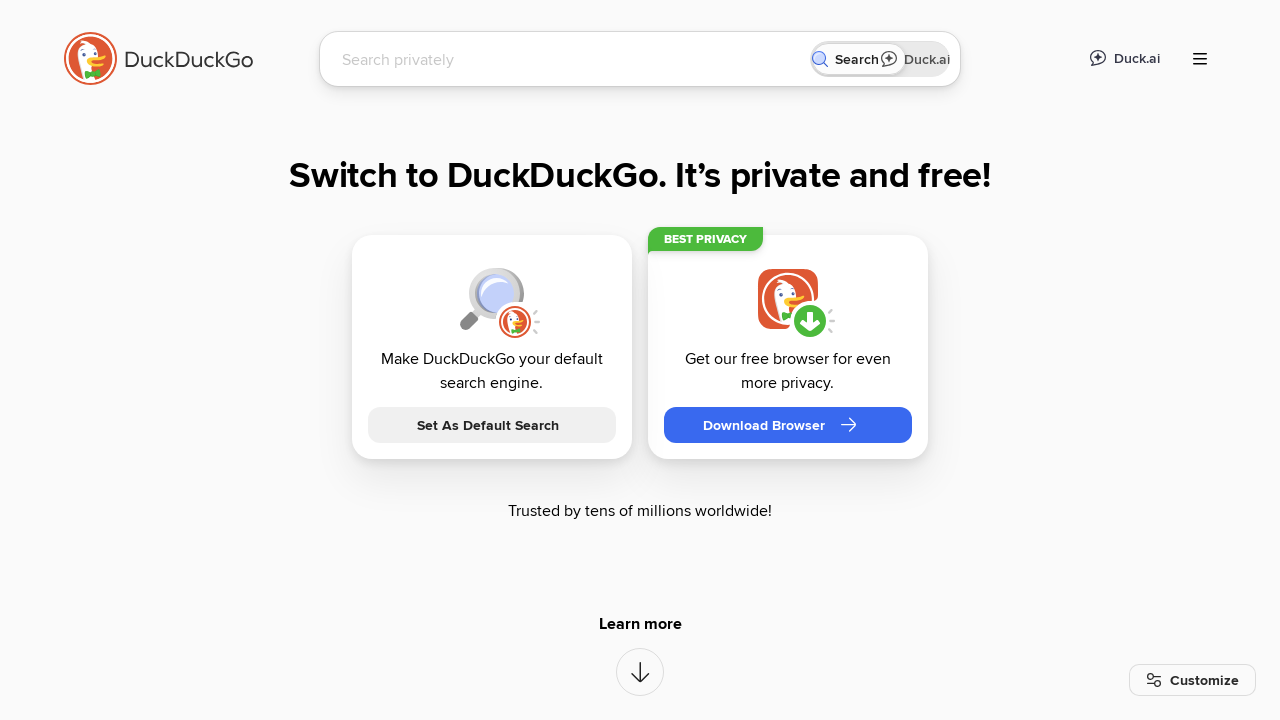

Verified search box is empty
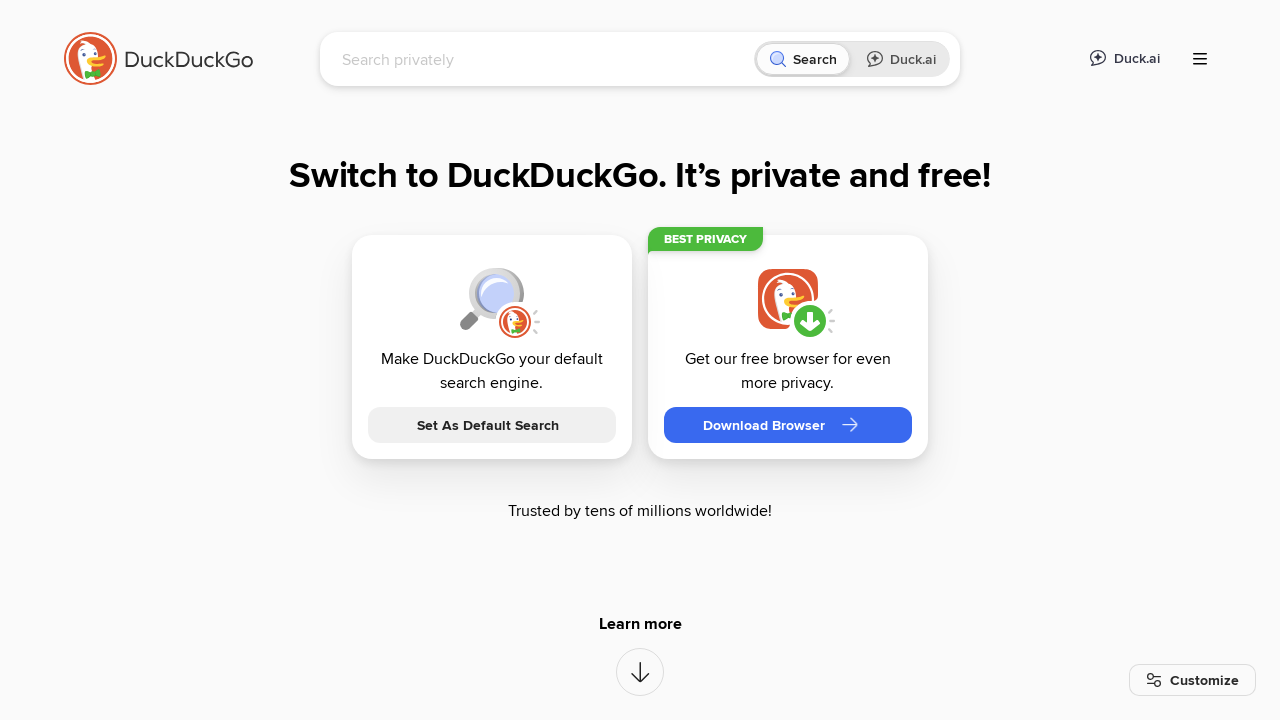

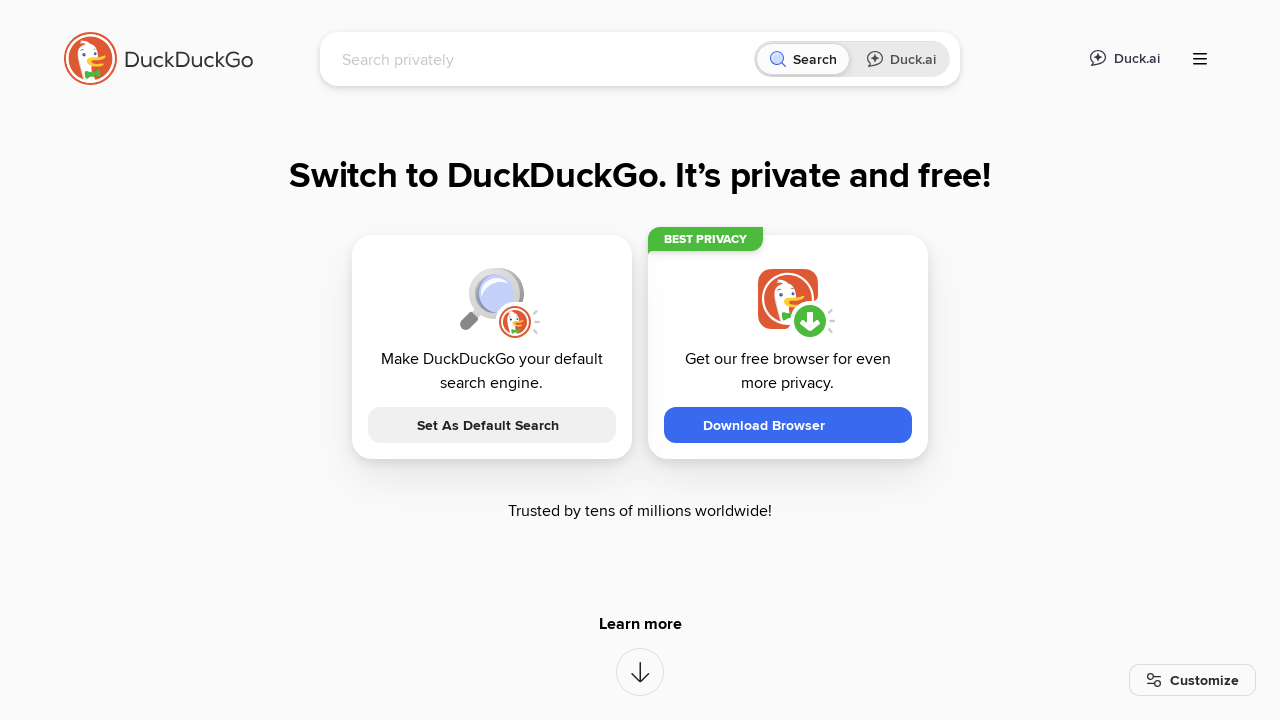